Navigates to TechPro Education website and attempts to wait for an element that doesn't exist, demonstrating timeout behavior

Starting URL: https://www.techproeducation.com

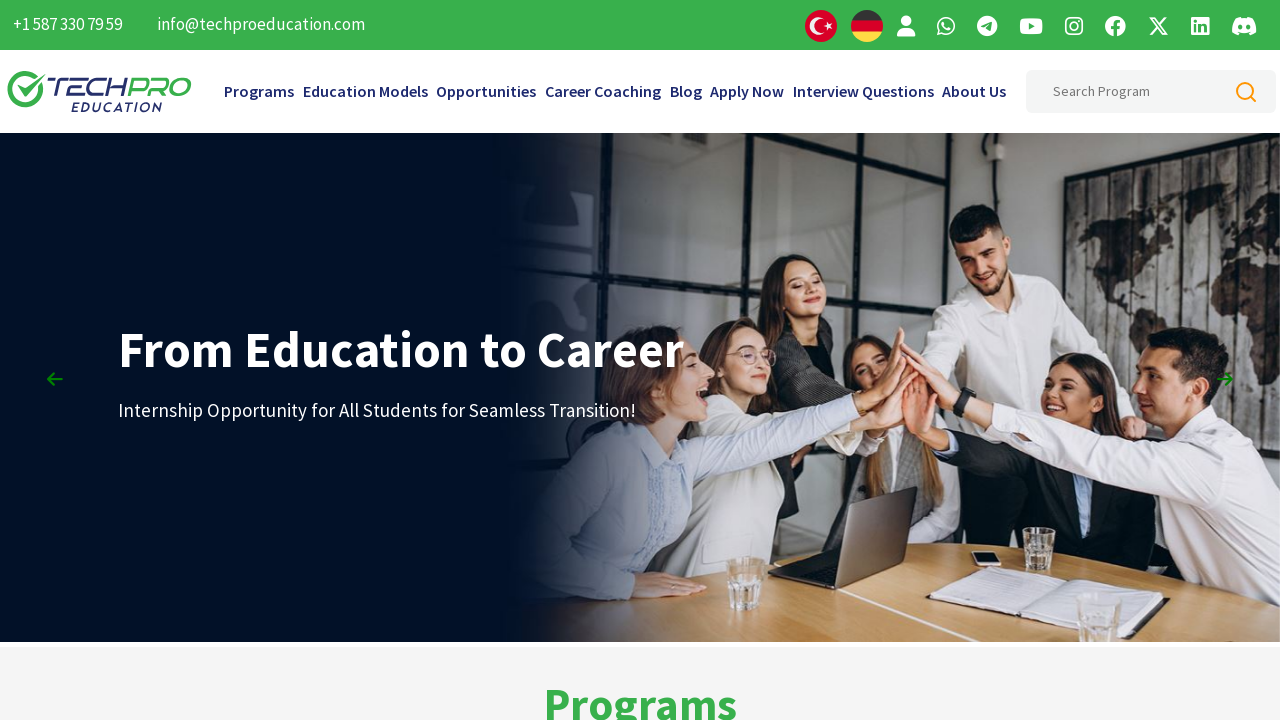

Timeout exception caught when waiting for non-existent element with id 'yanlis_id'
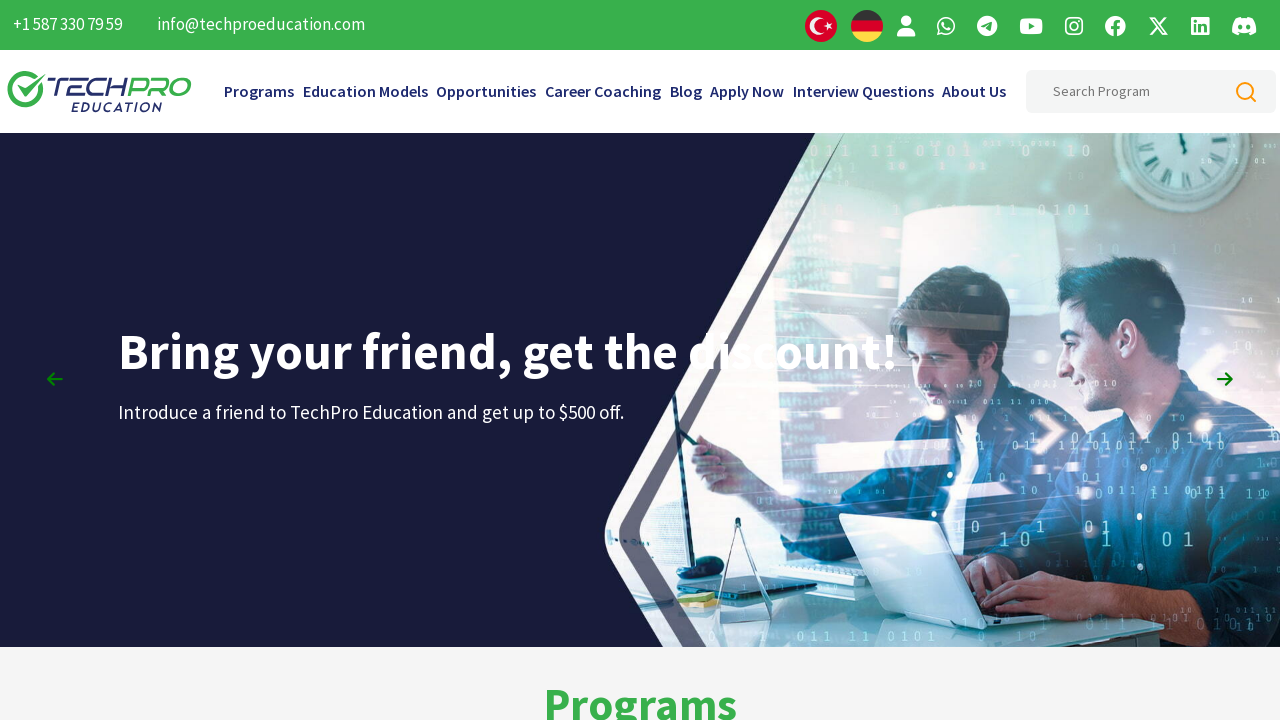

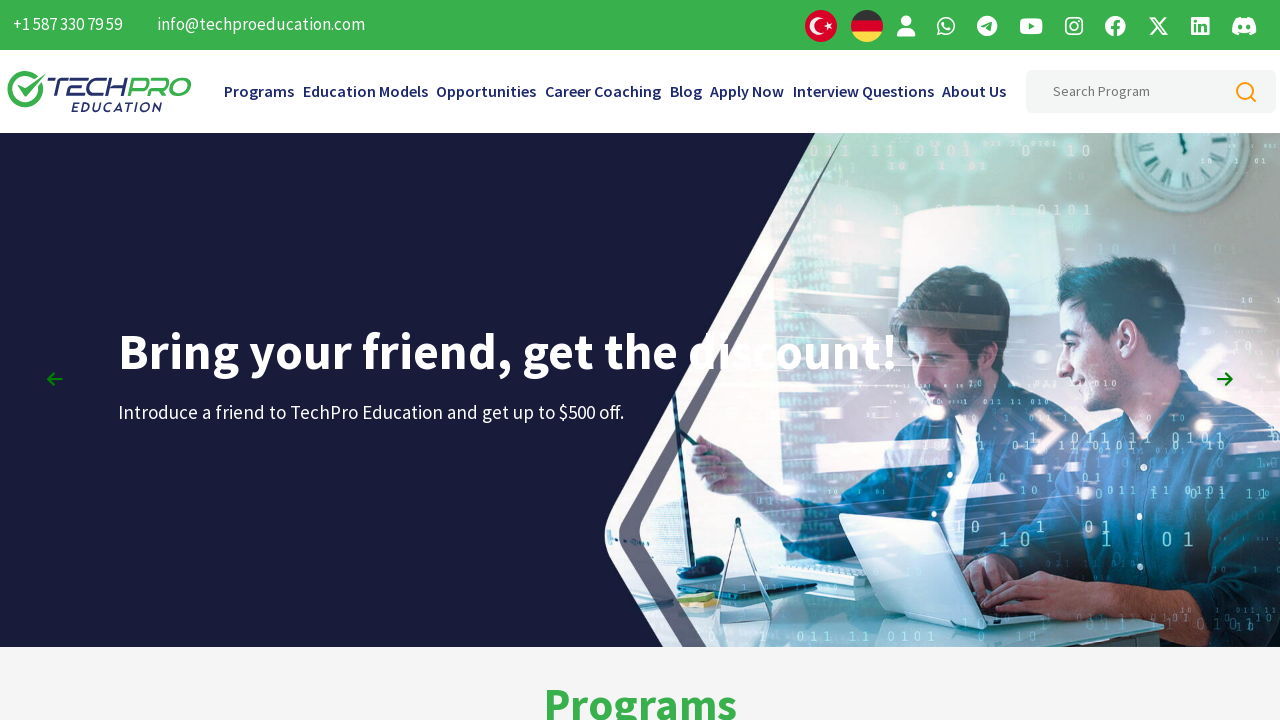